Tests window handle functionality by clicking a link that opens a new tab, then iterating through all window handles and switching between them

Starting URL: https://demo.automationtesting.in/Windows.html

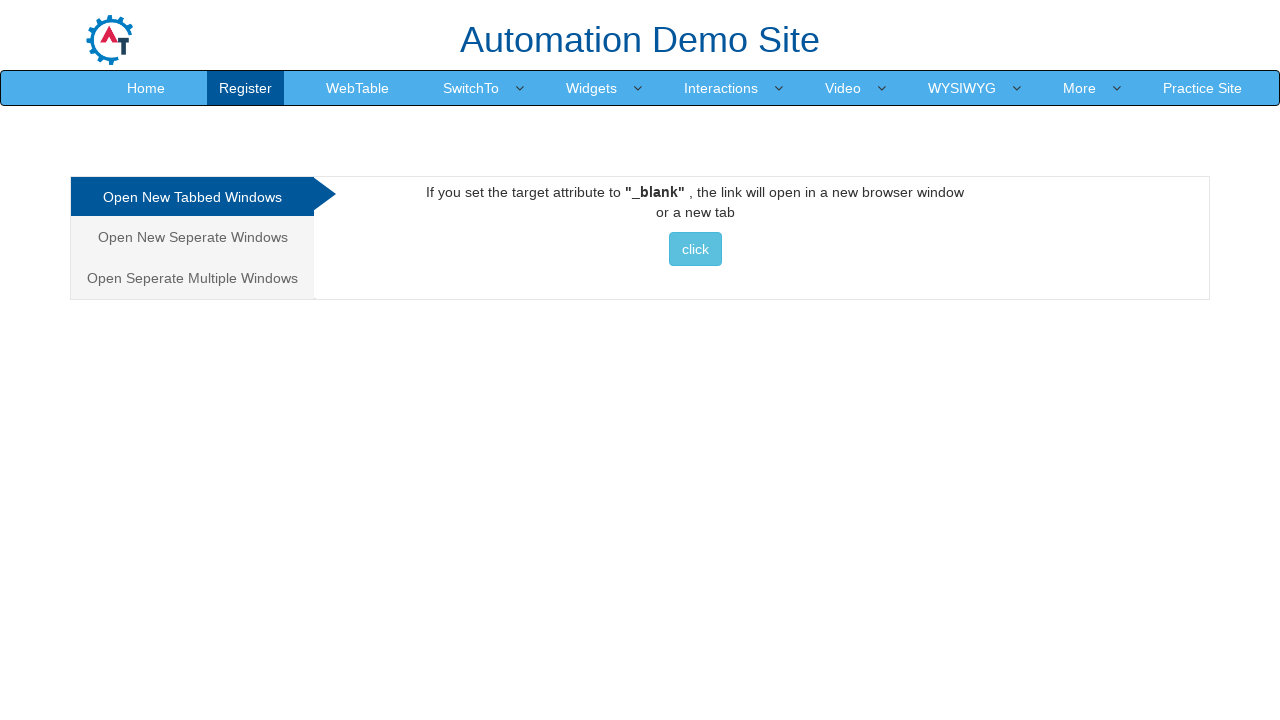

Clicked link with .dev href to open new tab at (695, 249) on a[href*='.dev']
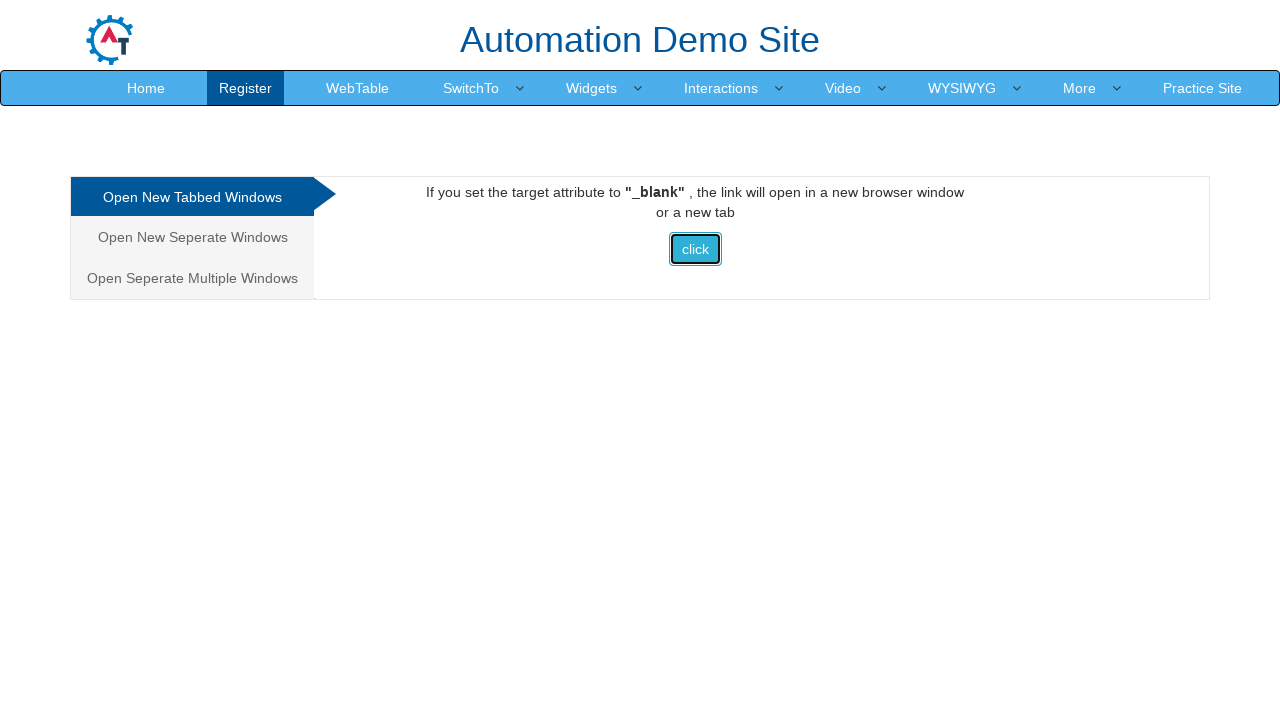

Captured new page handle from context
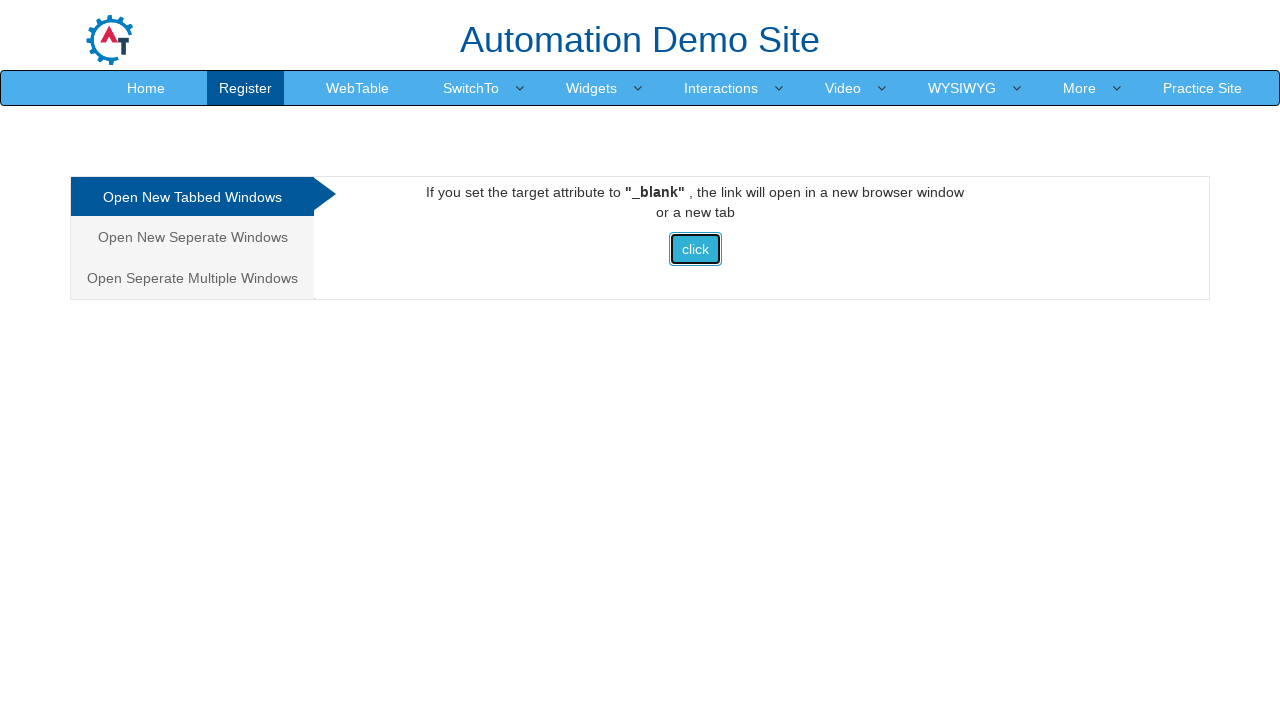

New page finished loading
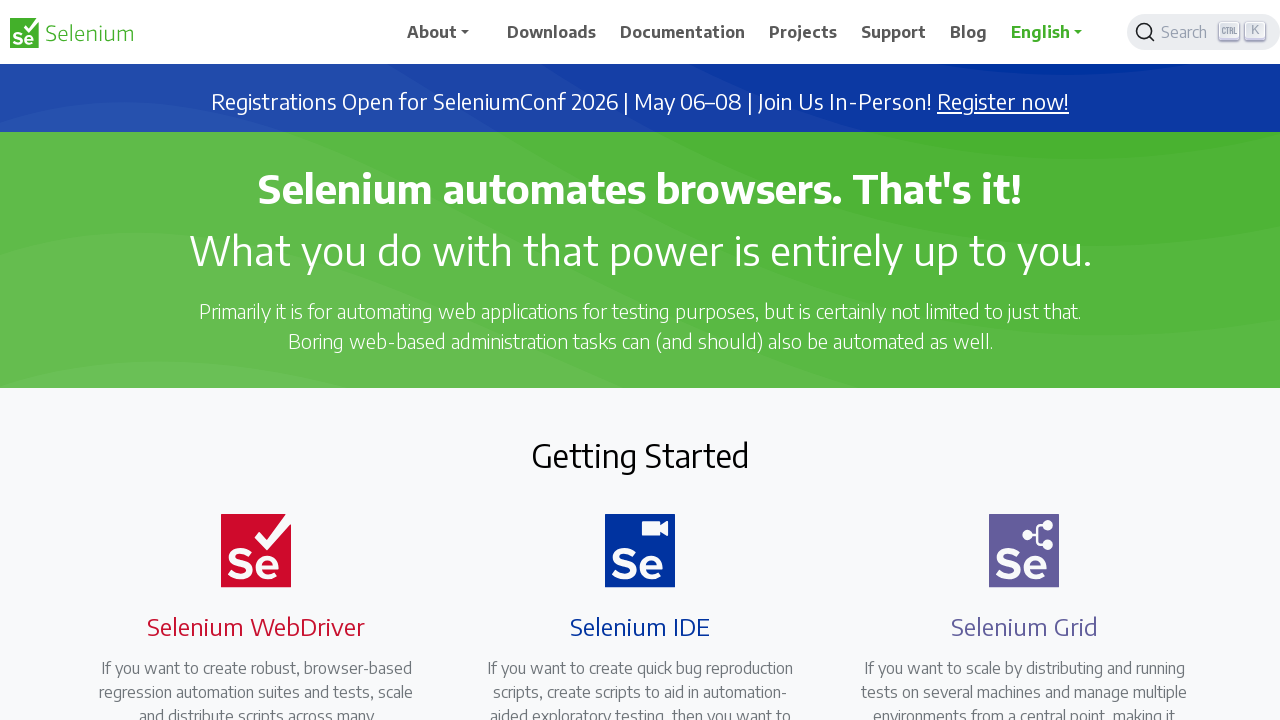

Retrieved original page title: Frames & windows
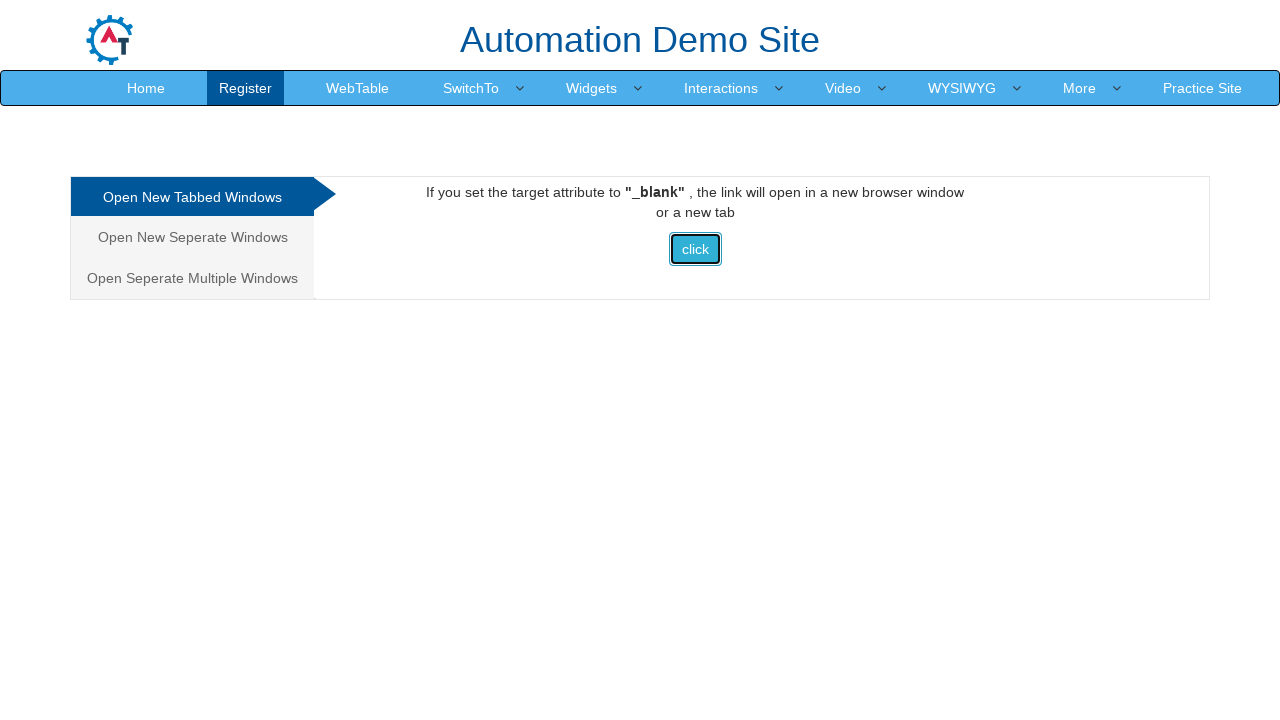

Retrieved new page title: Selenium
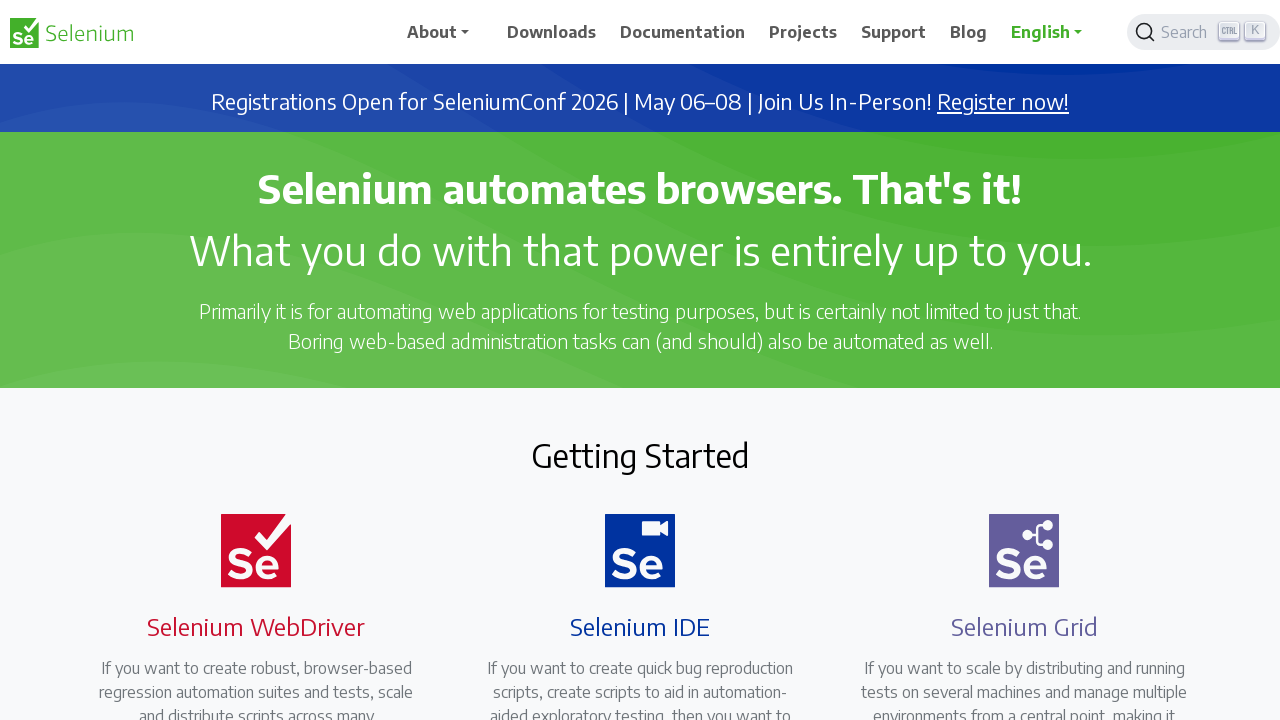

Iterated through context page with title: Frames & windows
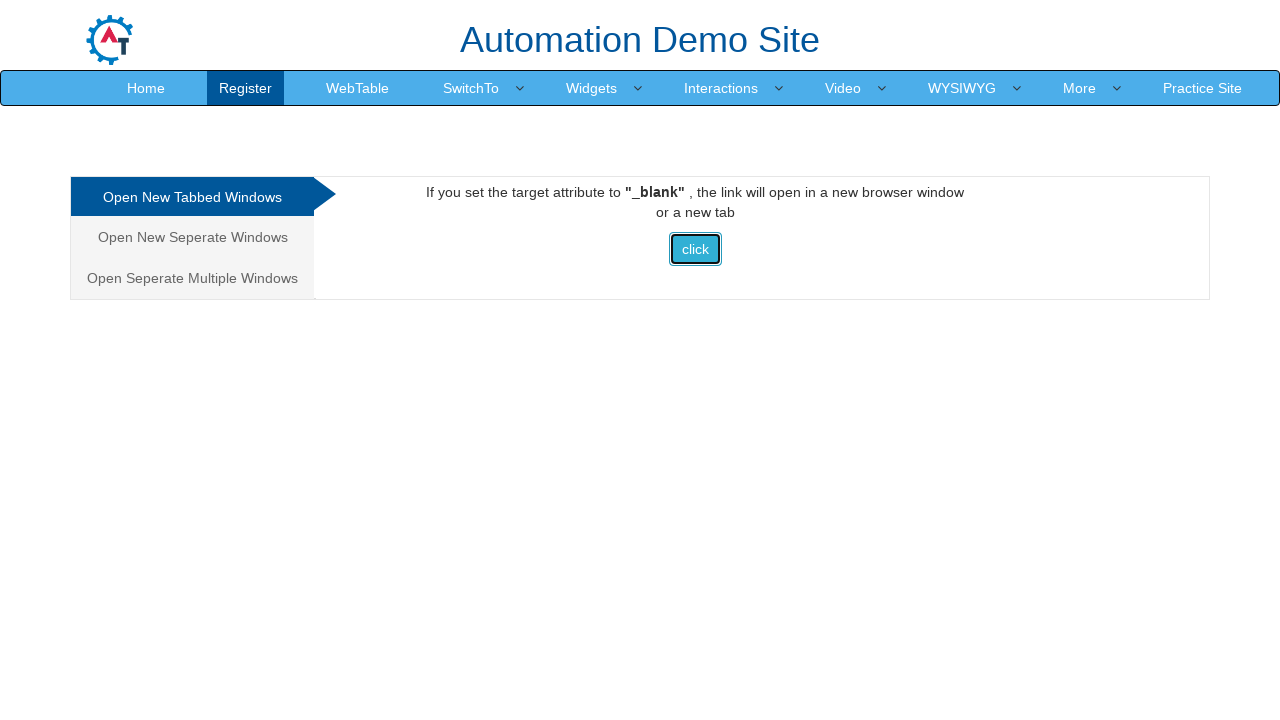

Iterated through context page with title: Selenium
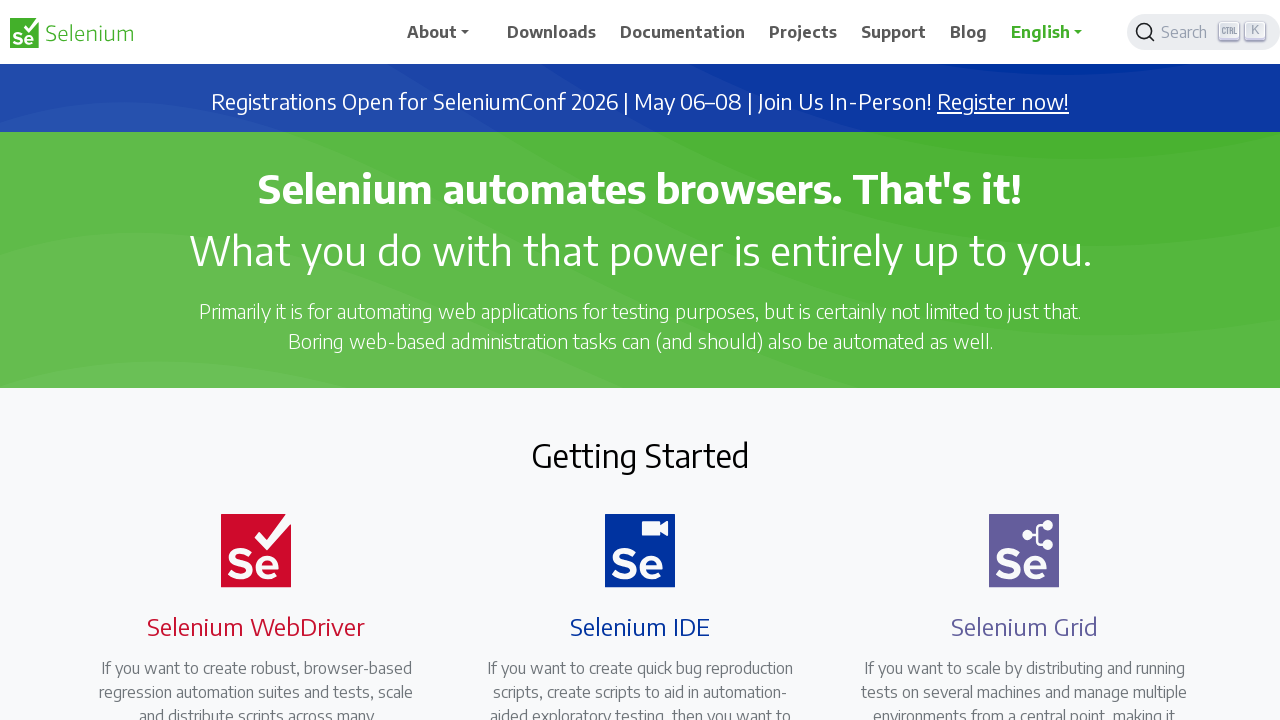

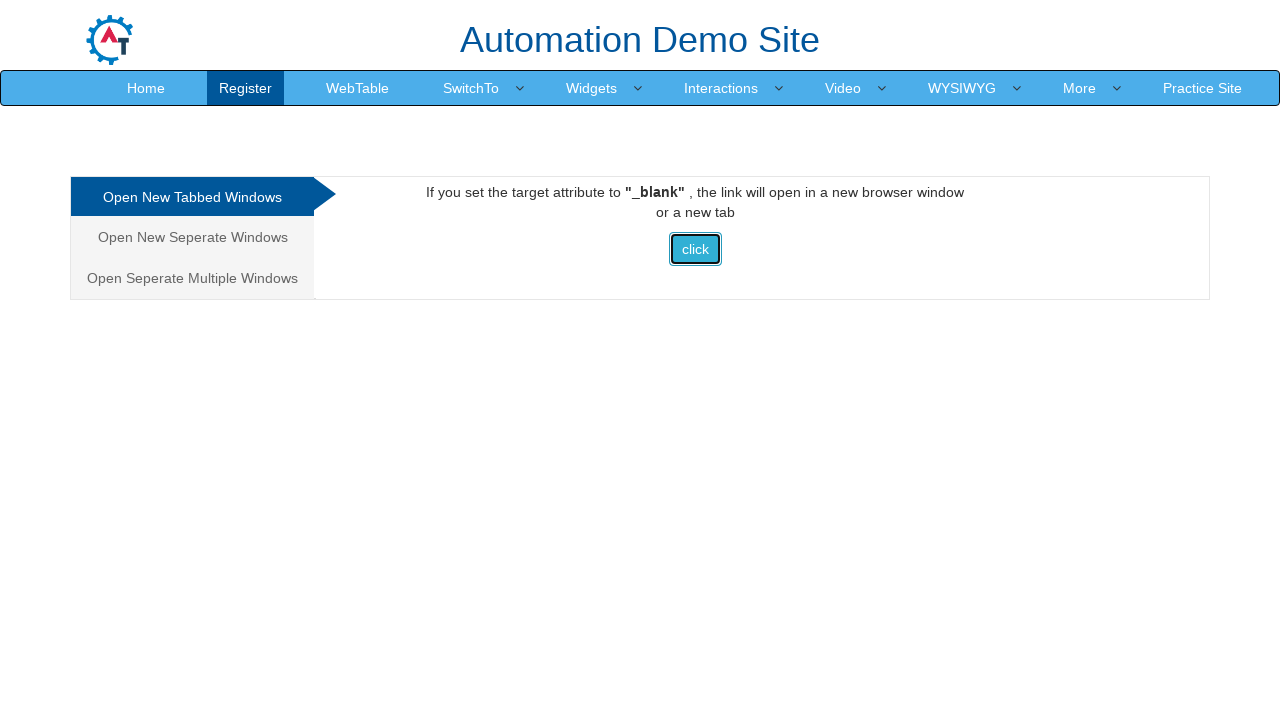